Tests iframe switching functionality by navigating to a W3Schools tryit page, switching to an iframe to click a button, then switching back to the main page to click the menu button.

Starting URL: https://www.w3schools.com/js/tryit.asp?filename=tryjs_myfirst

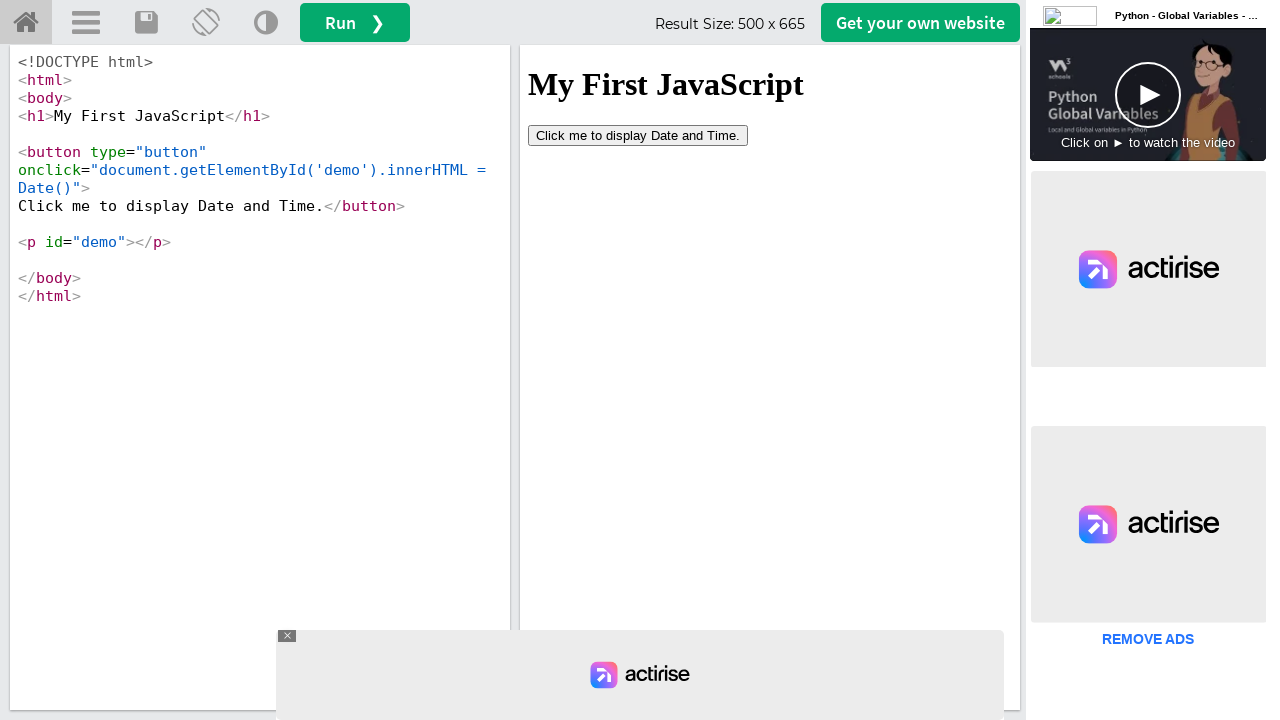

Located iframe with ID 'iframeResult'
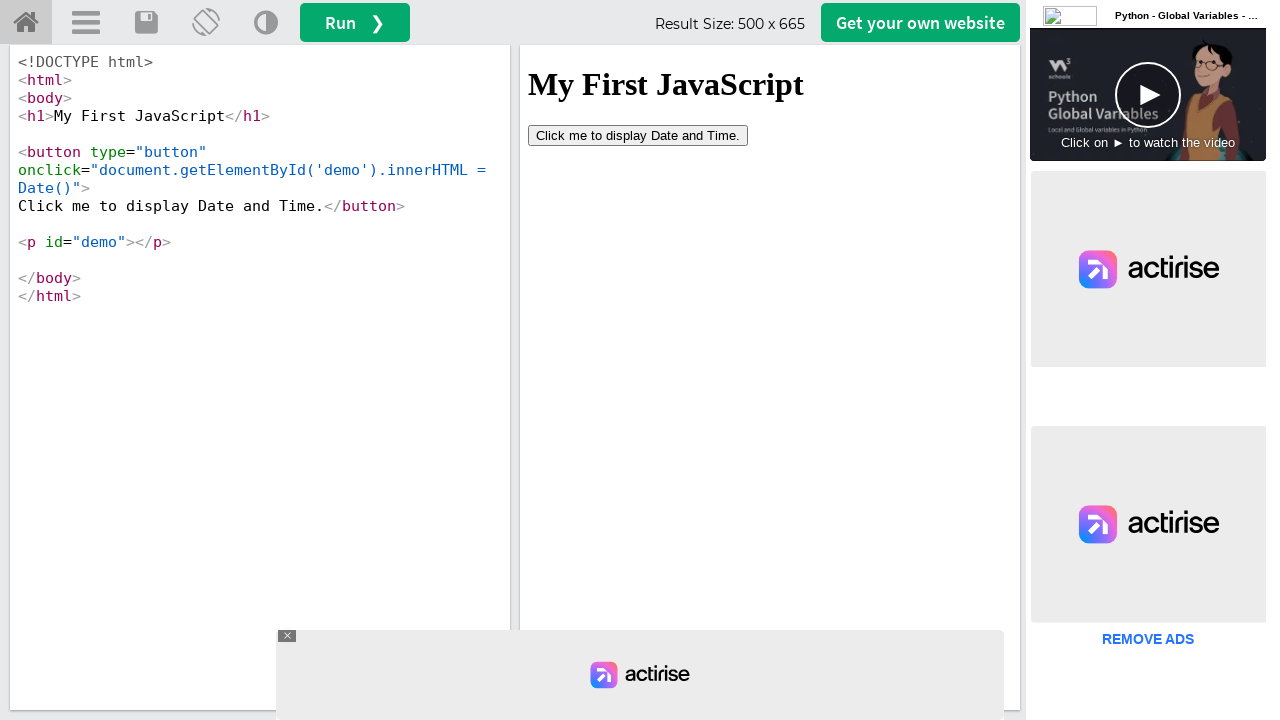

Clicked 'Click me' button inside iframe at (638, 135) on #iframeResult >> internal:control=enter-frame >> xpath=//button[contains(text(),
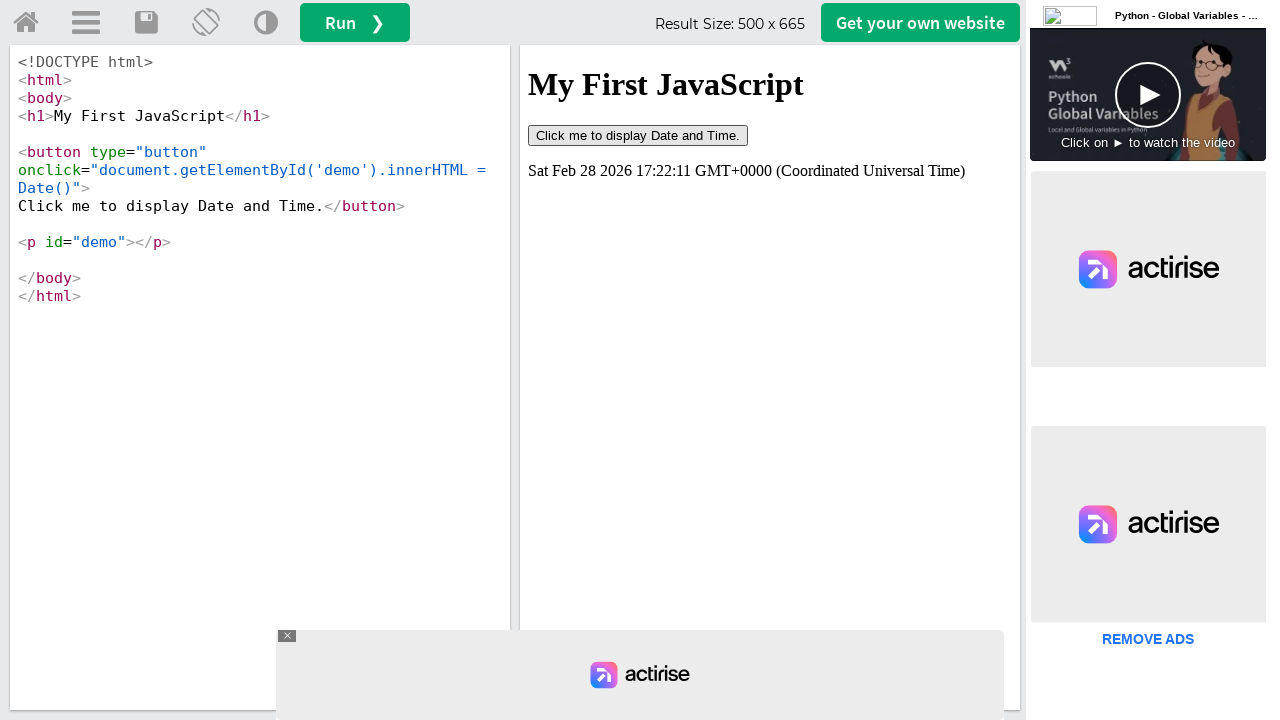

Waited 2 seconds for iframe action to complete
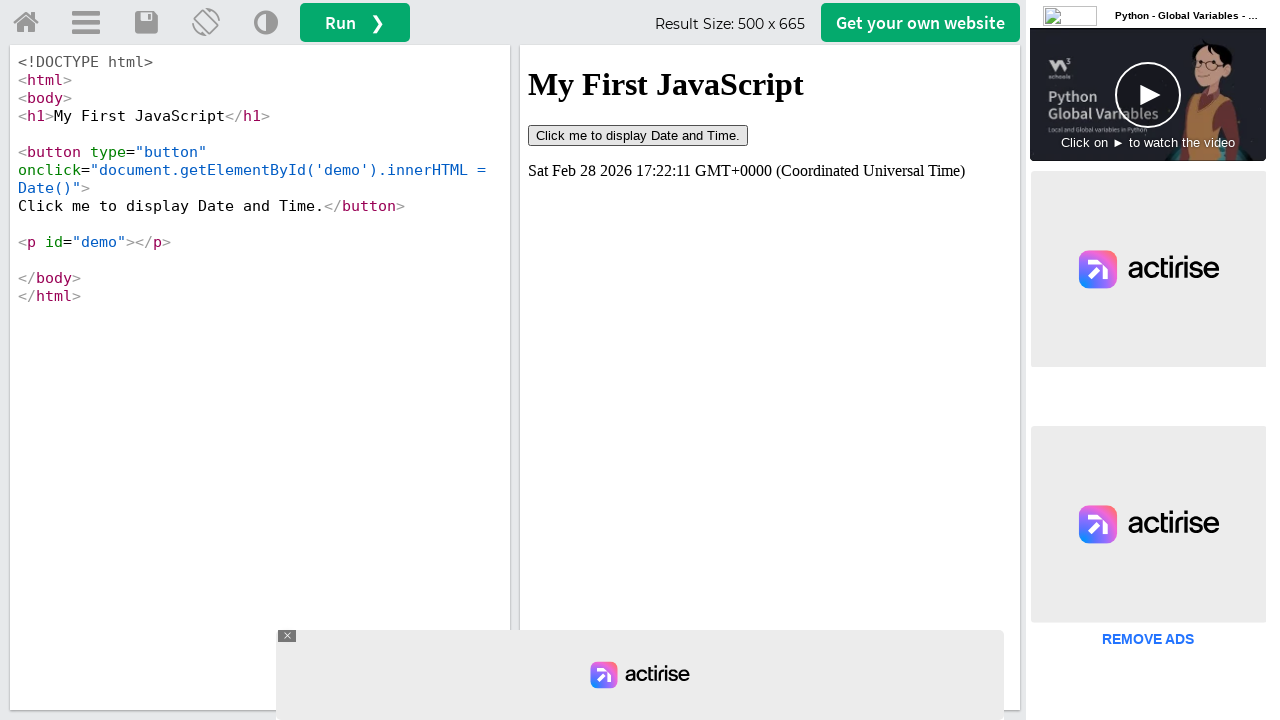

Clicked menu button on main page after switching from iframe at (86, 23) on #menuButton
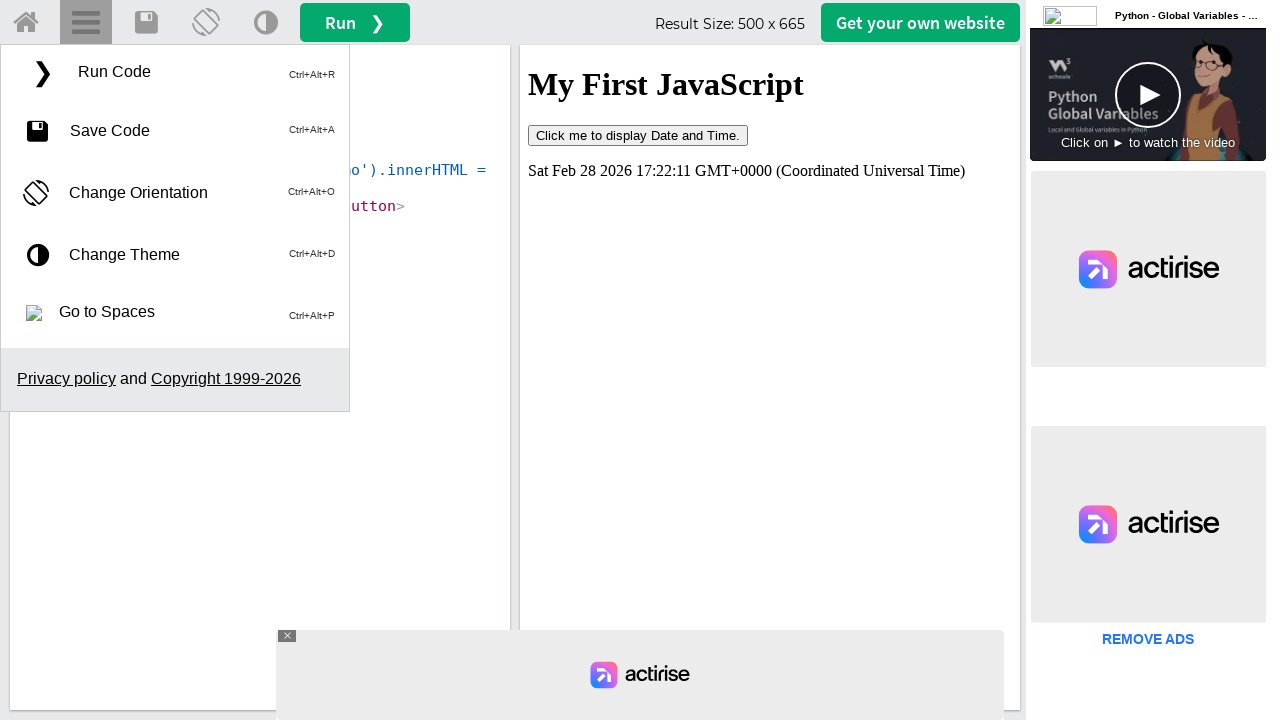

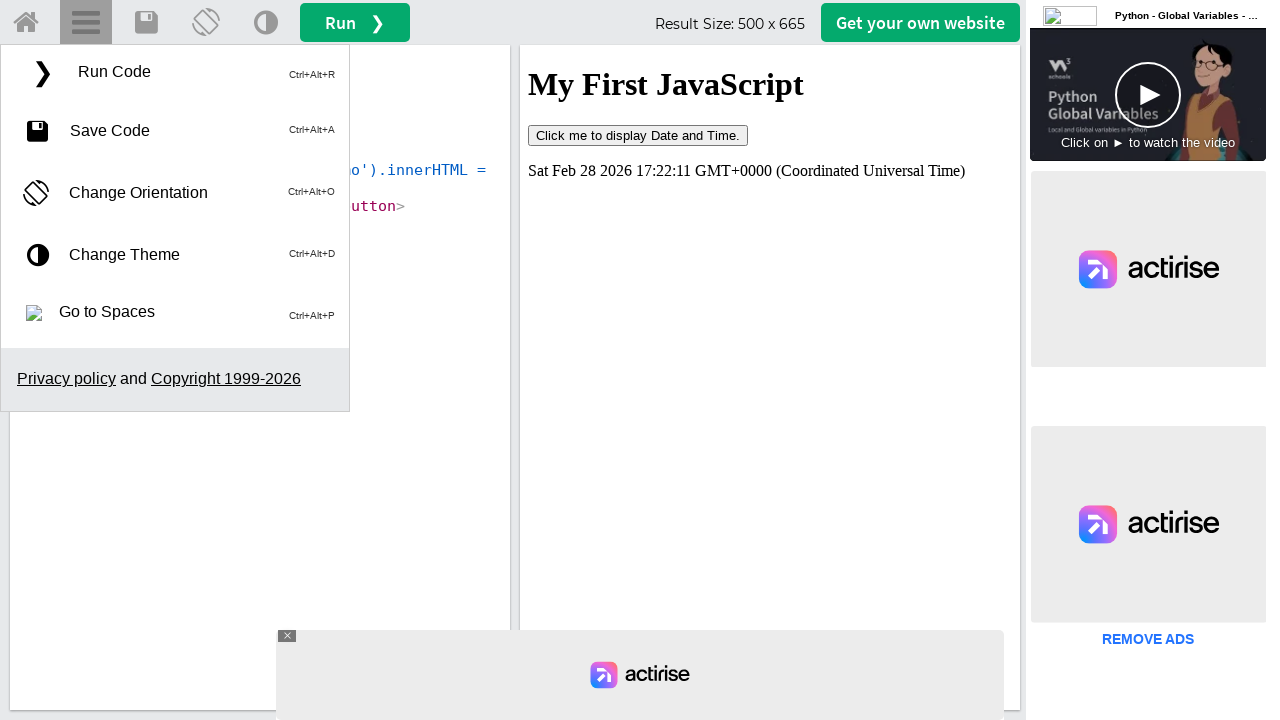